Tests the Term Insurance menu by clicking on it and verifying submenu items are displayed

Starting URL: https://www.iciciprulife.com/

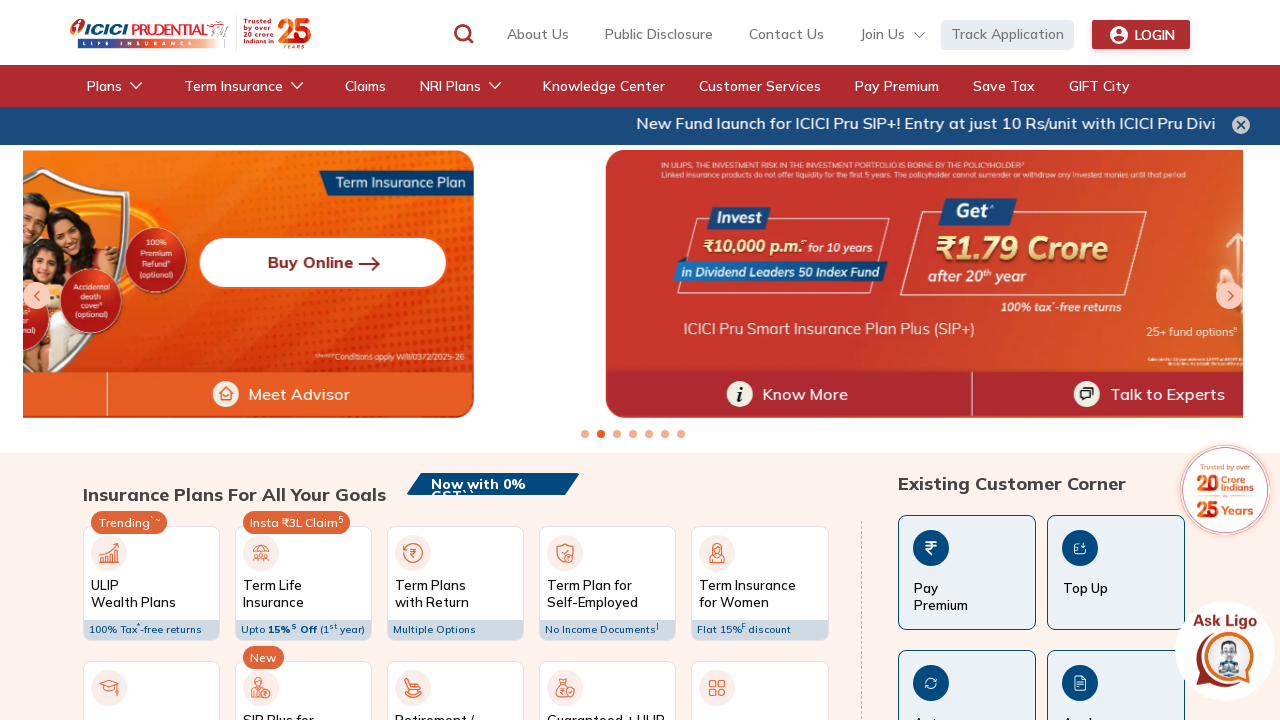

Clicked on Term Insurance menu at (234, 86) on xpath=//a//span[text()='Term Insurance']
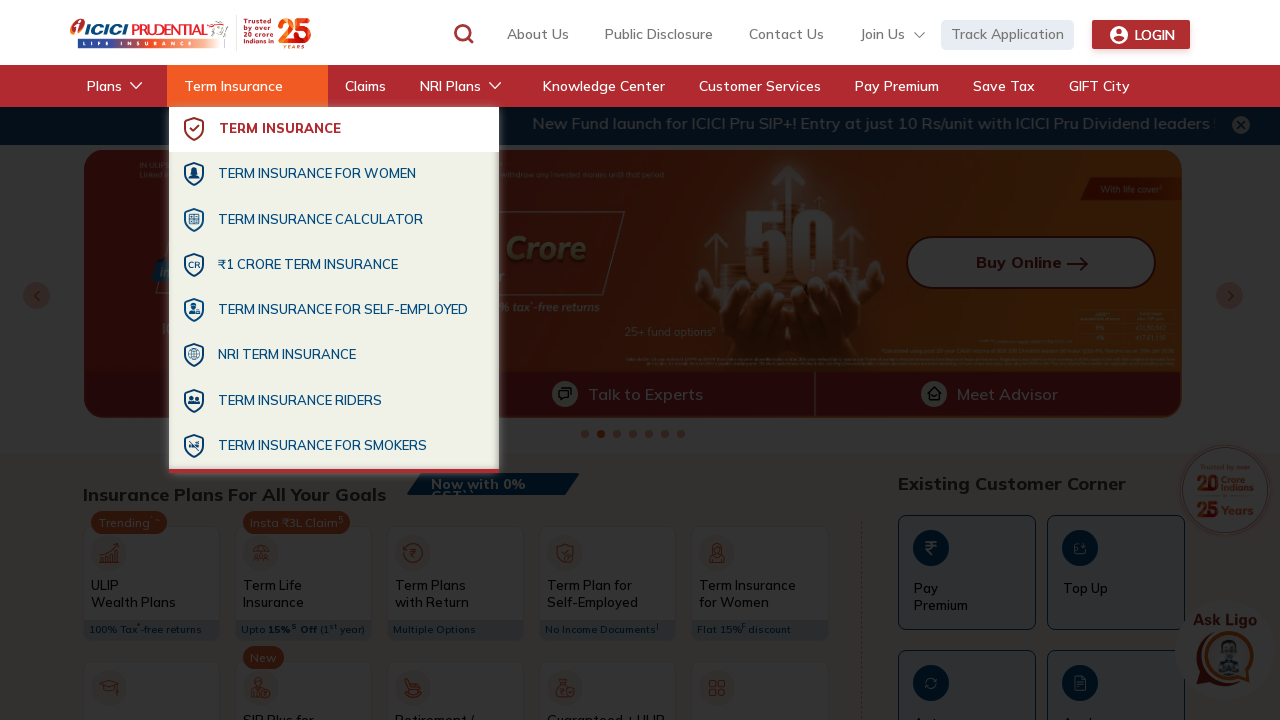

Term Insurance submenu appeared
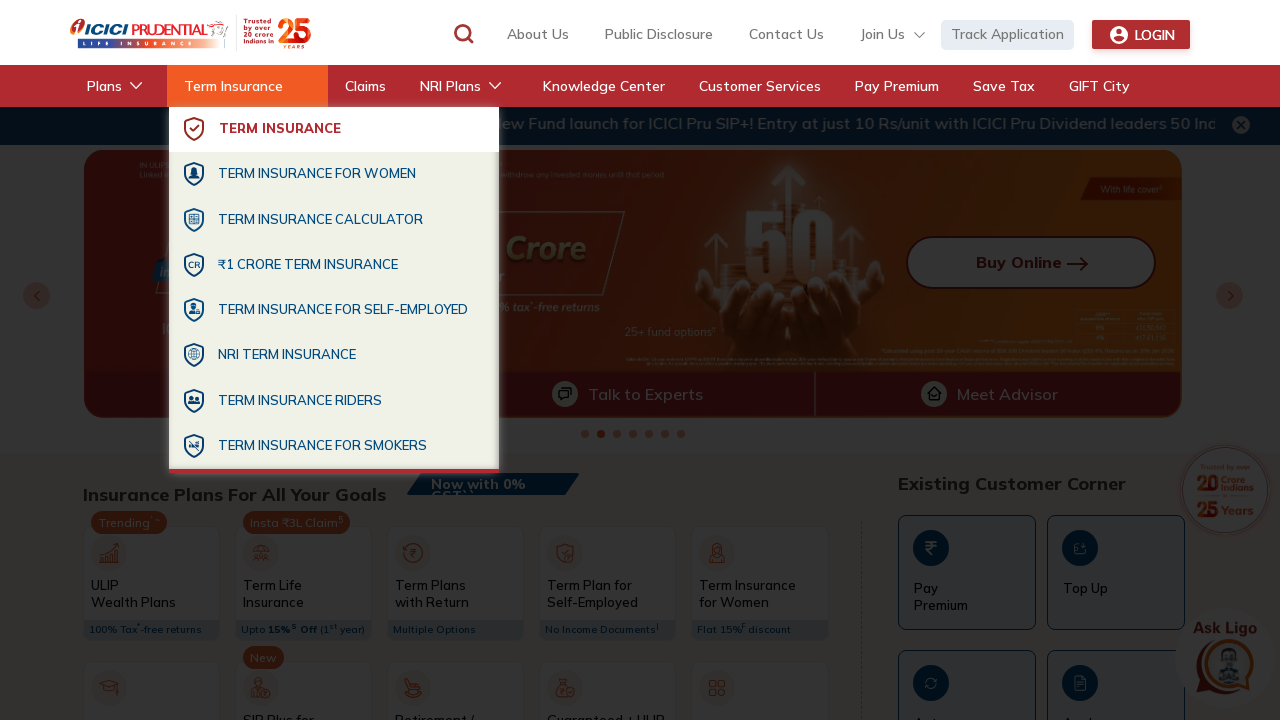

Located all Term Insurance submenu items
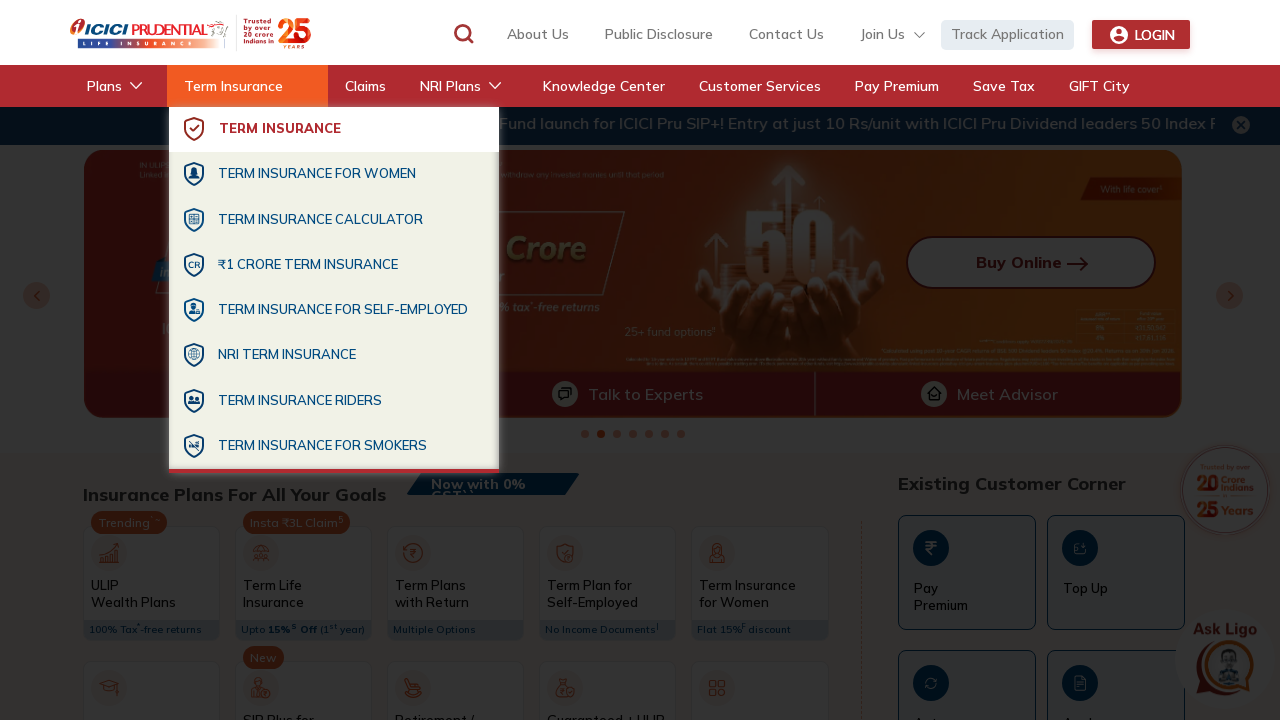

First submenu item is visible
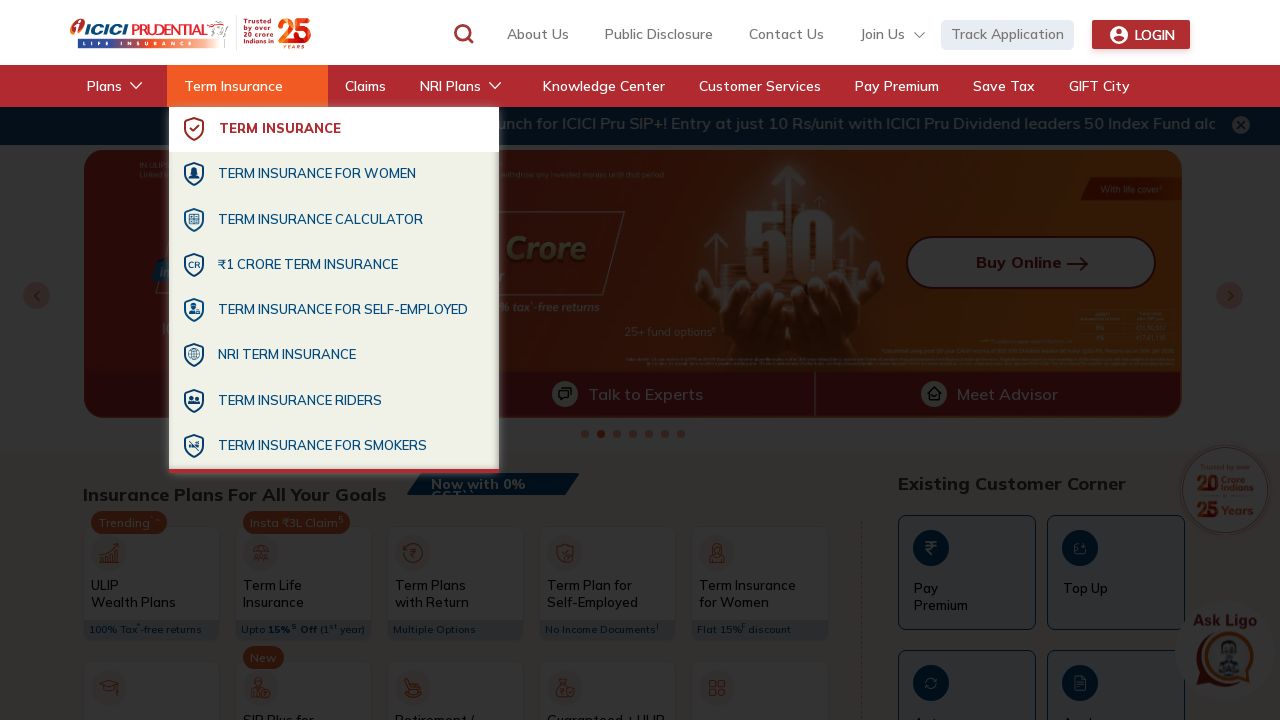

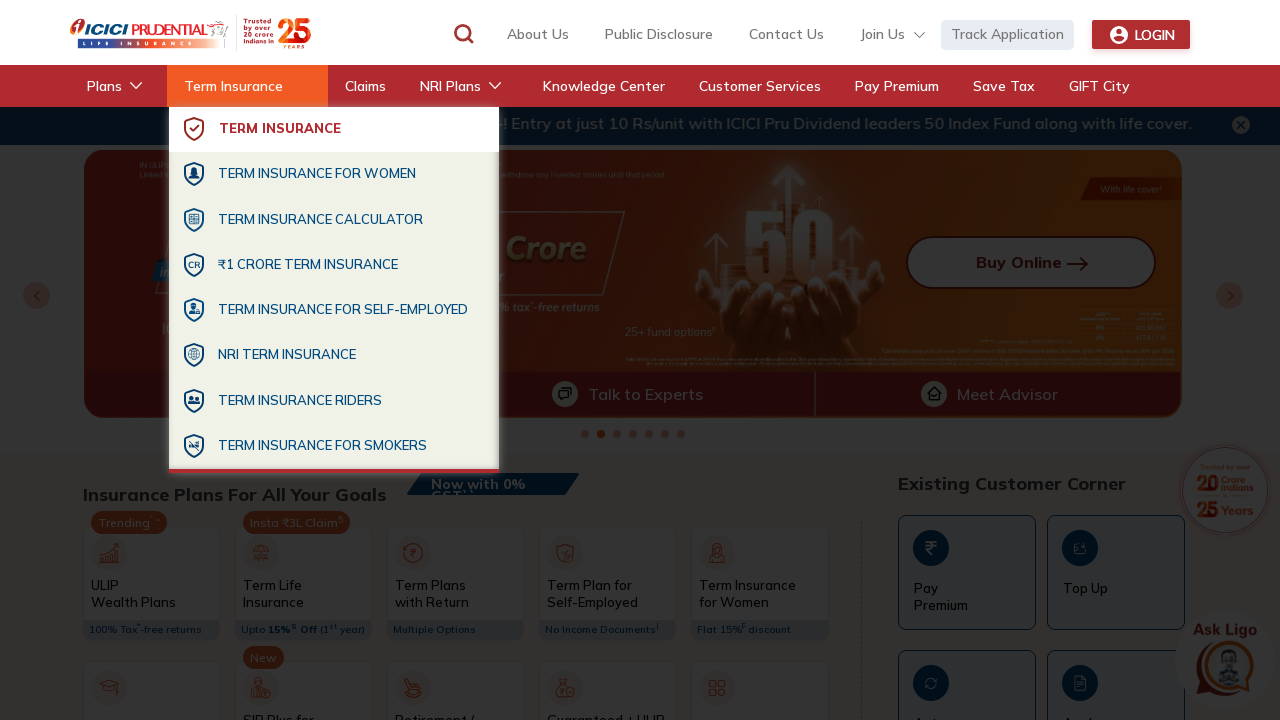